Tests retrieving text content from elements on two different websites - first gets the h1 header text from XE currency converter page, then navigates to a test automation practice site to get multiple h2 title texts.

Starting URL: https://www.xe.com/currencyconverter/

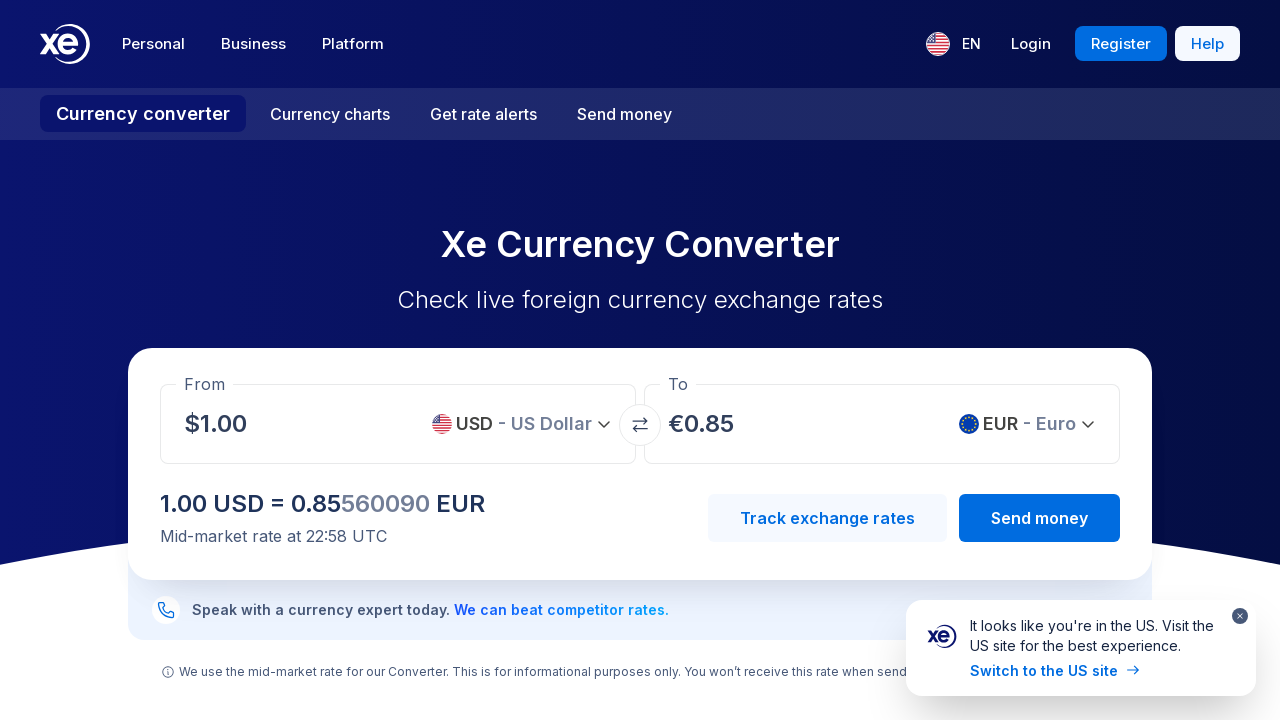

Retrieved h1 header text content from XE currency converter page
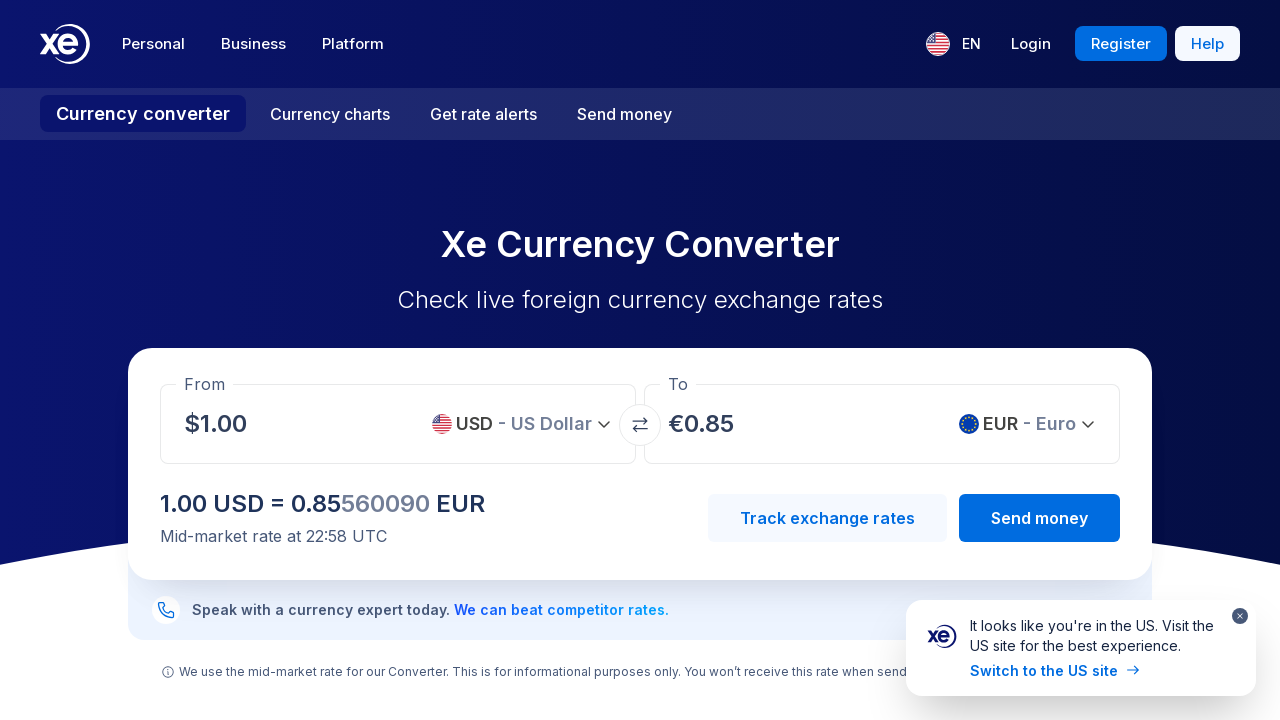

Verified h1 text equals 'Xe Currency Converter'
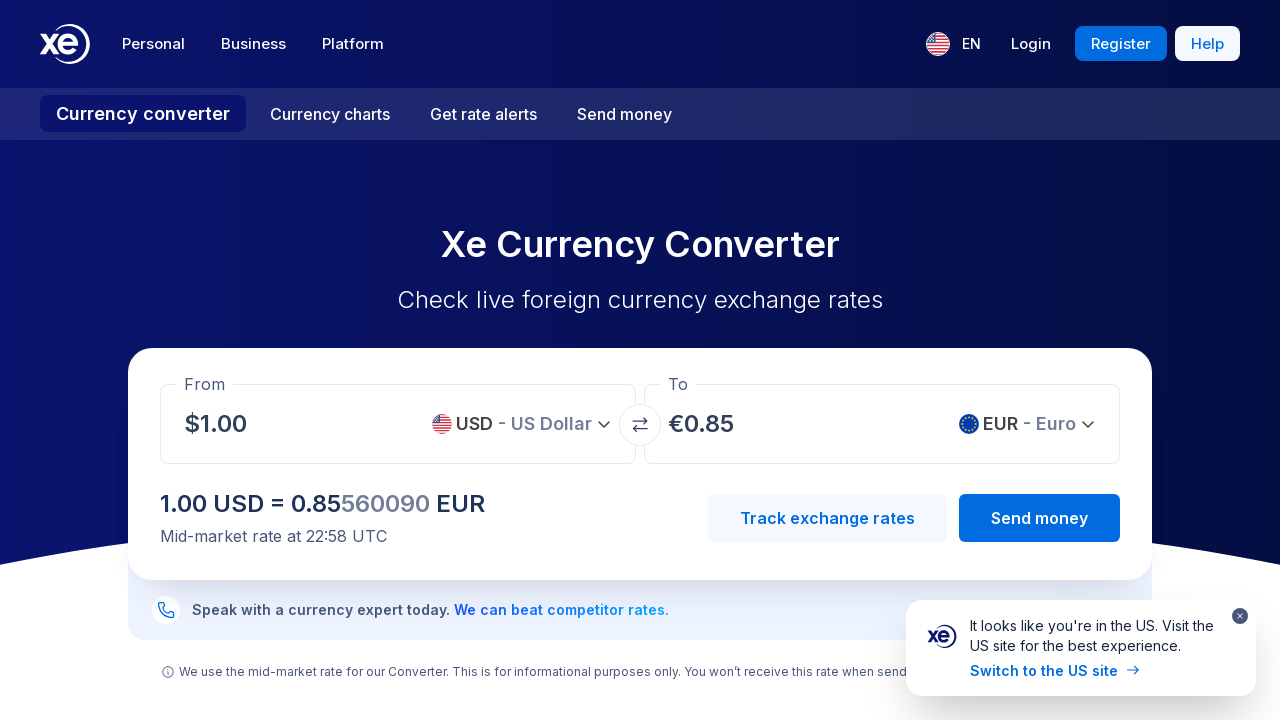

Verified 'Converter' is present in h1 text
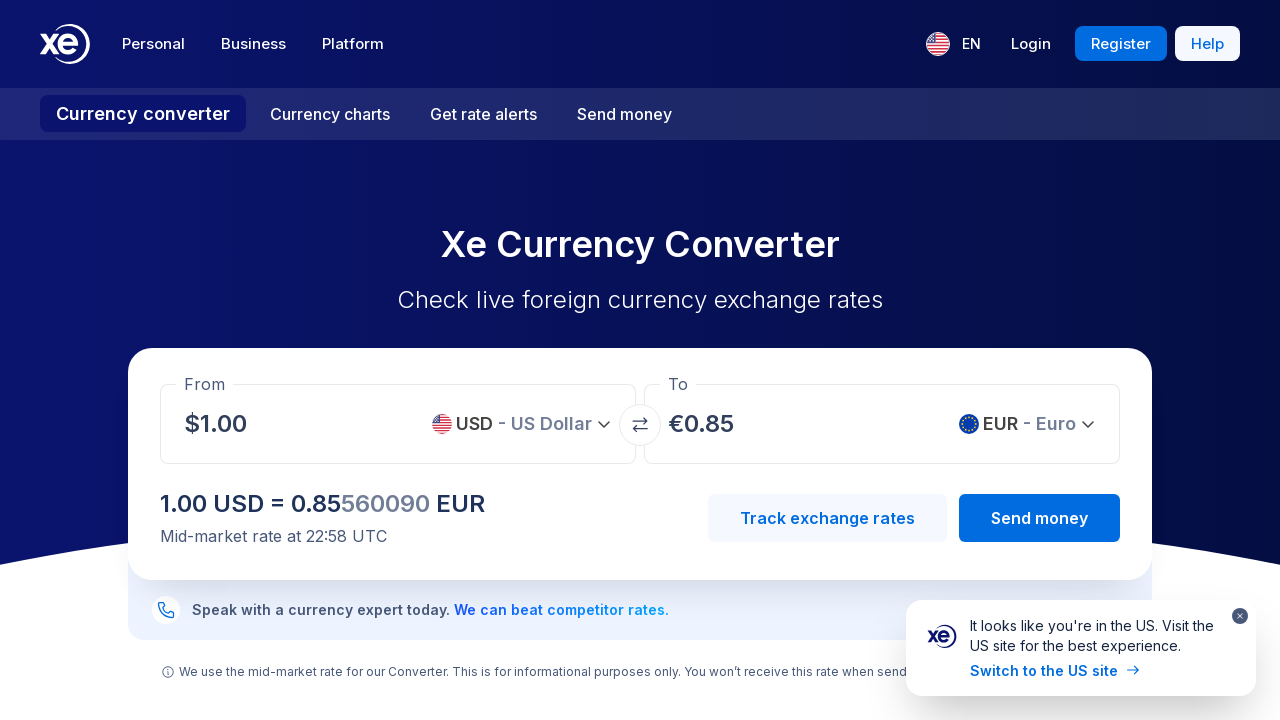

Navigated to test automation practice site
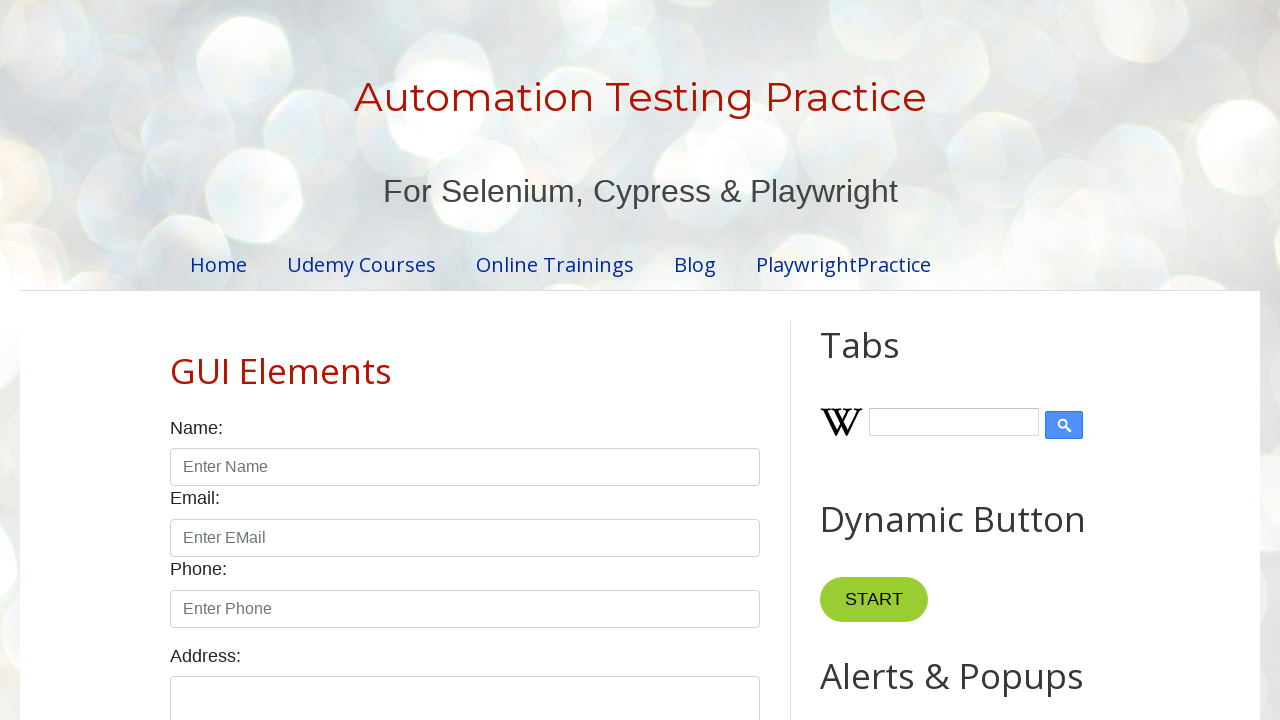

Waited for h2 title elements to be present
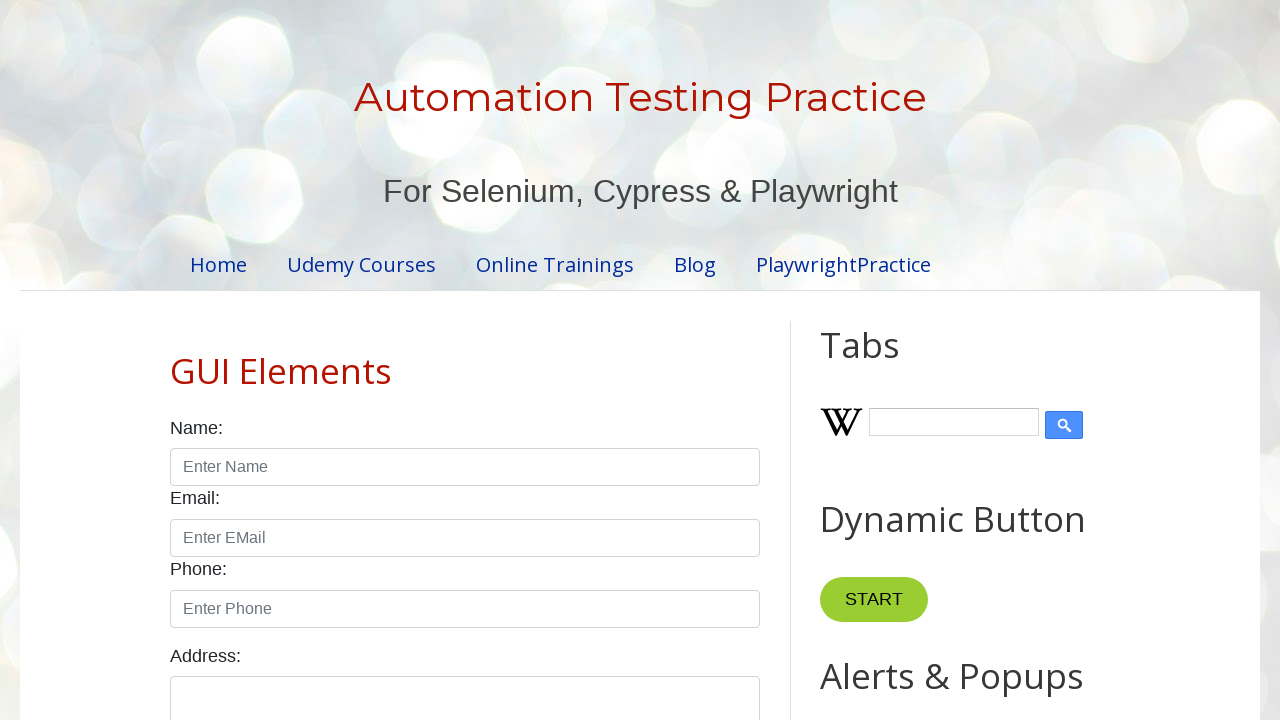

Retrieved text content from all h2 title elements
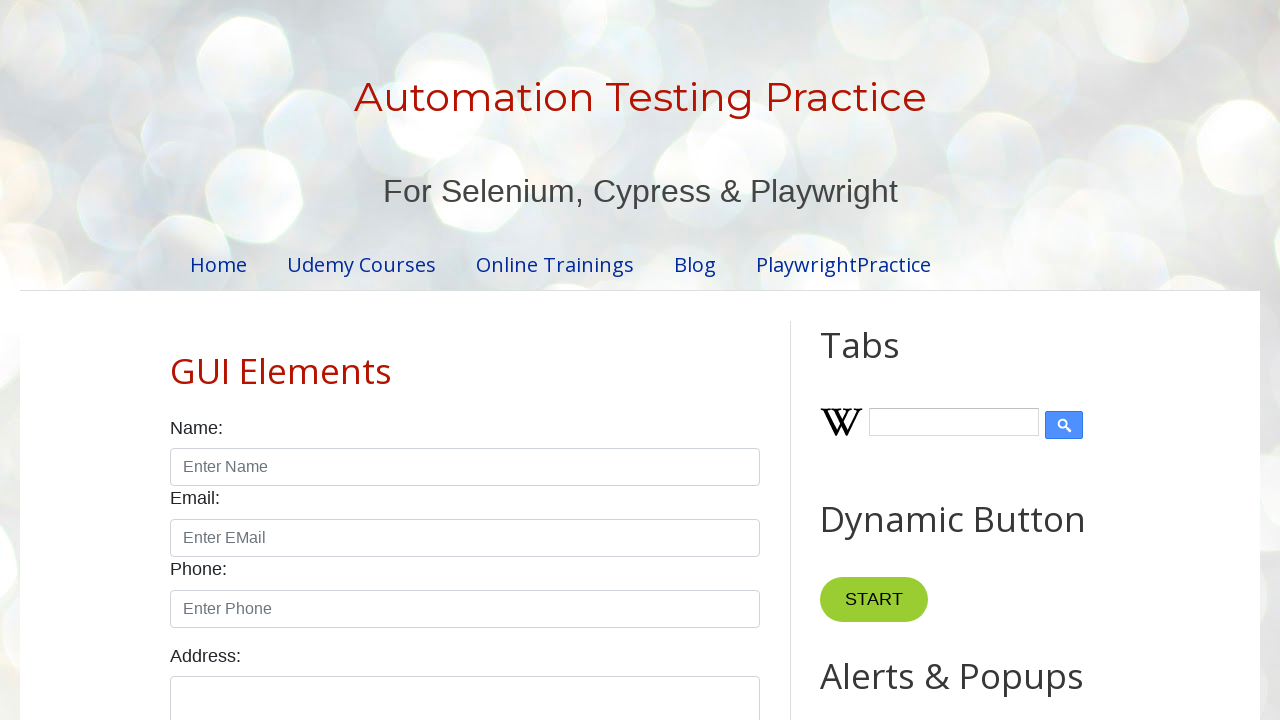

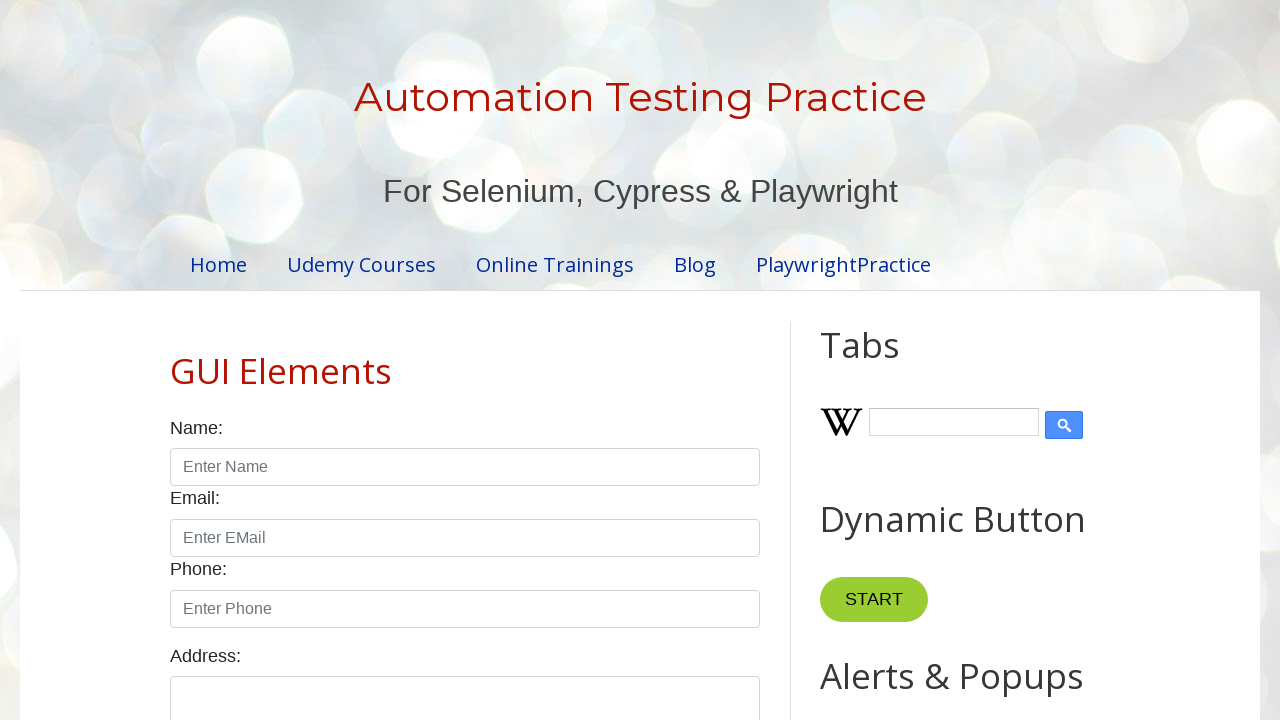